Tests that whitespace is trimmed from edited todo text

Starting URL: https://demo.playwright.dev/todomvc

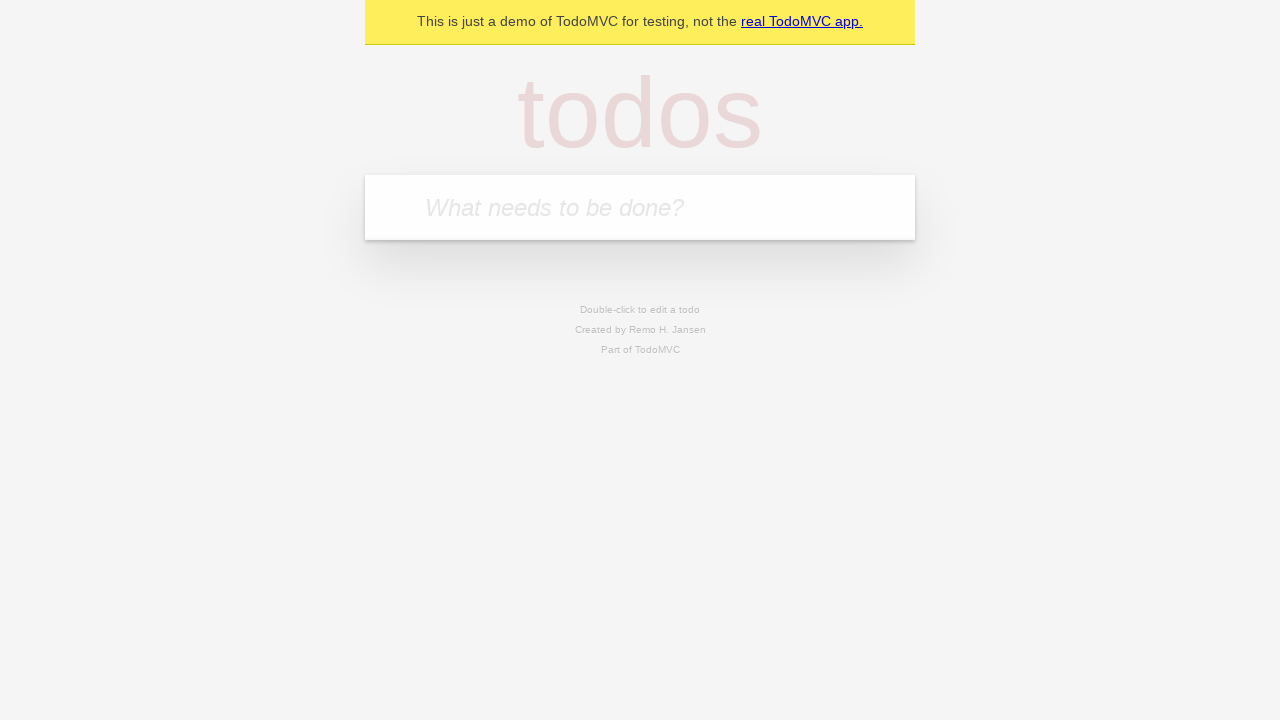

Filled first todo input with 'buy some cheese' on .new-todo
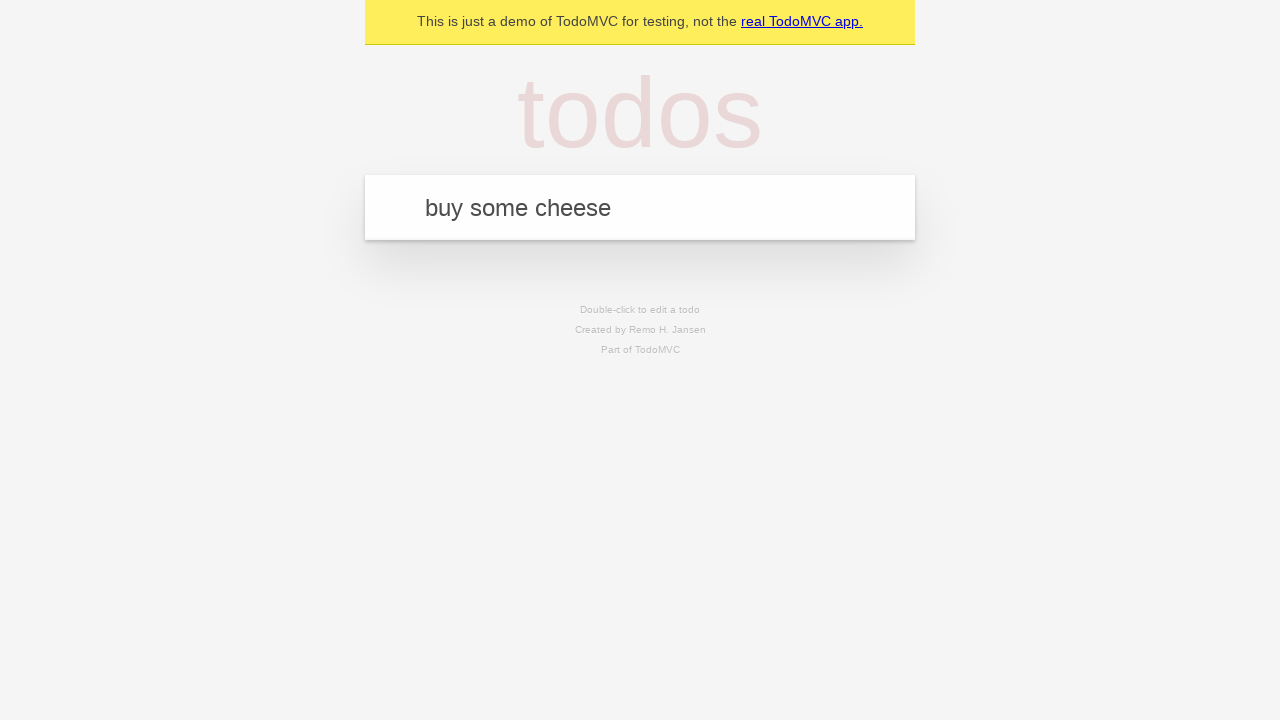

Pressed Enter to create first todo on .new-todo
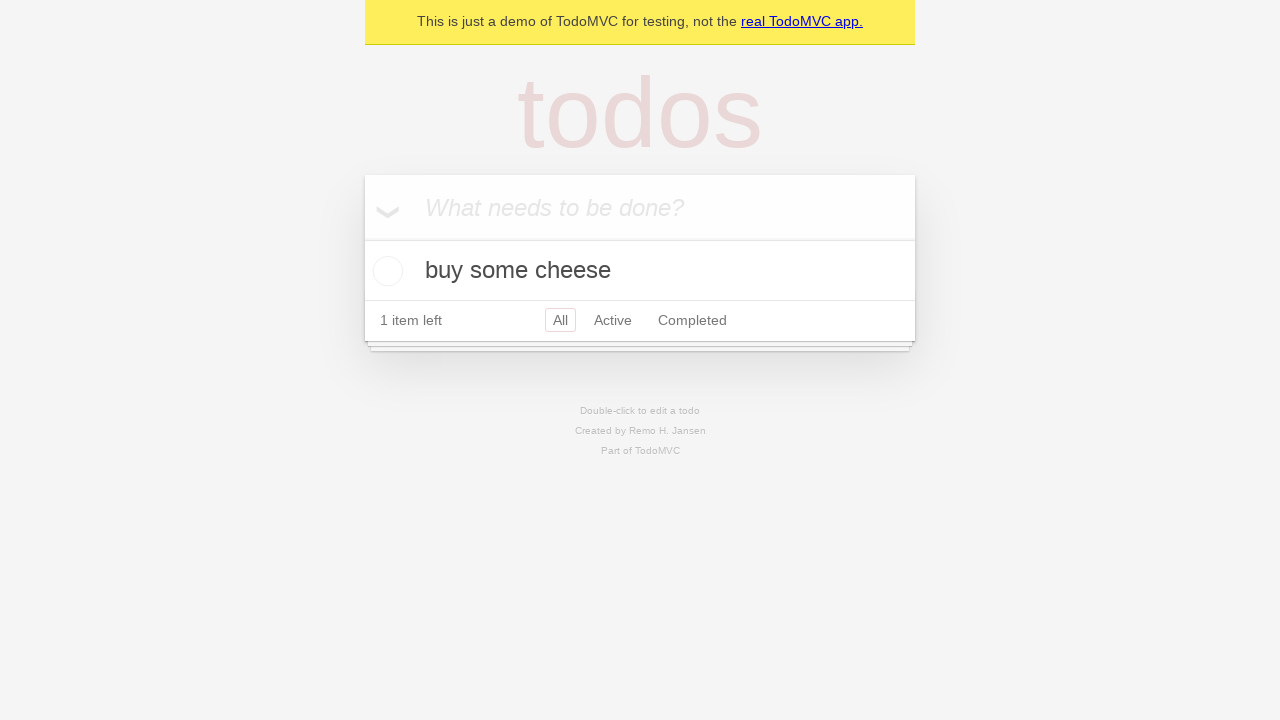

Filled second todo input with 'feed the cat' on .new-todo
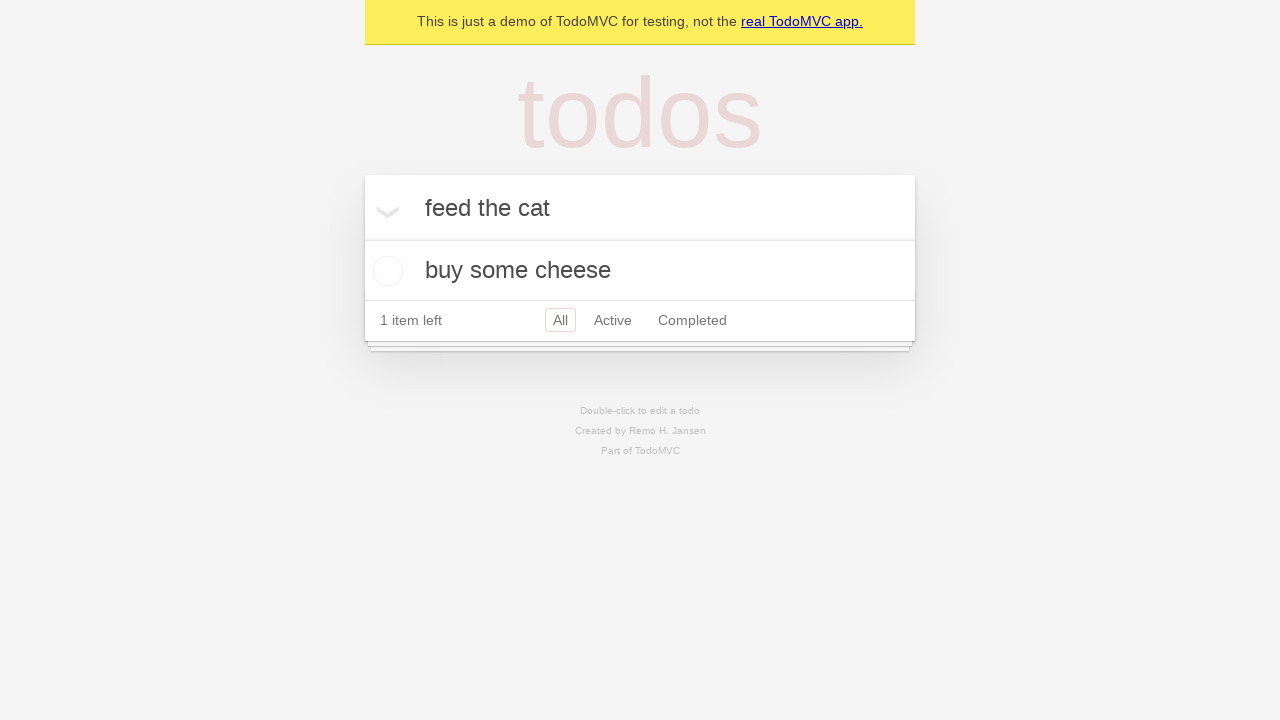

Pressed Enter to create second todo on .new-todo
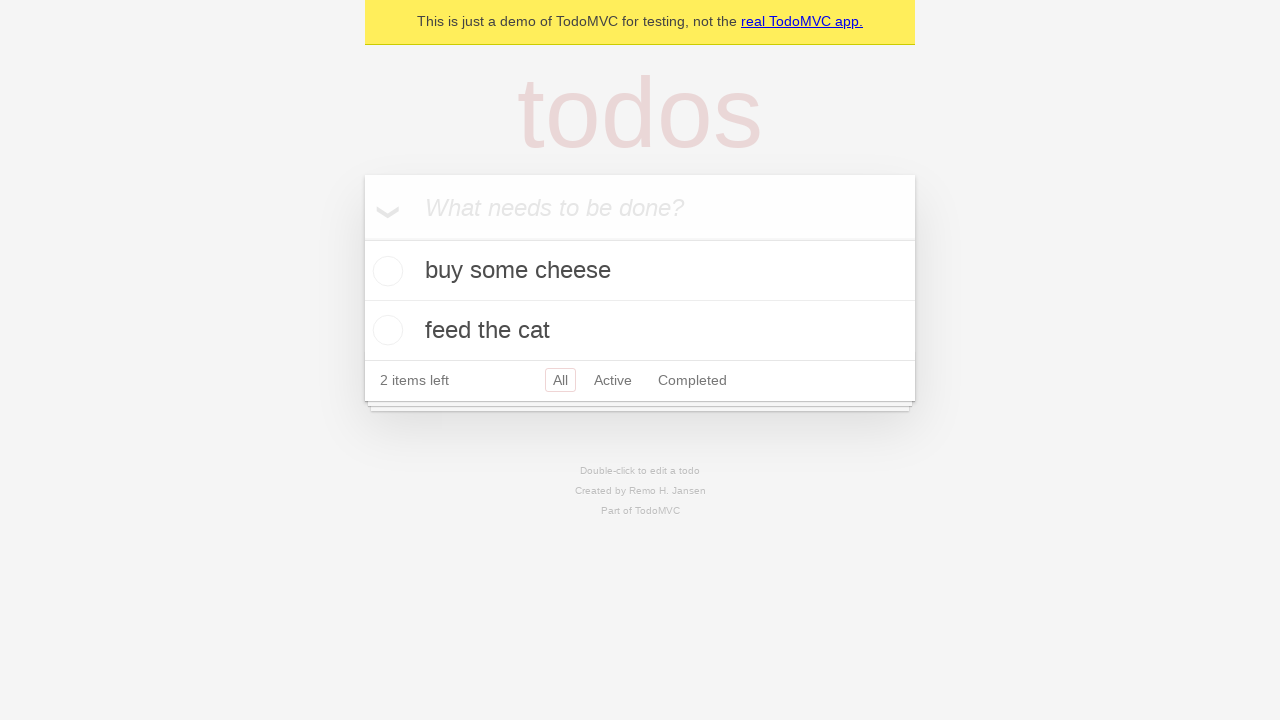

Filled third todo input with 'book a doctors appointment' on .new-todo
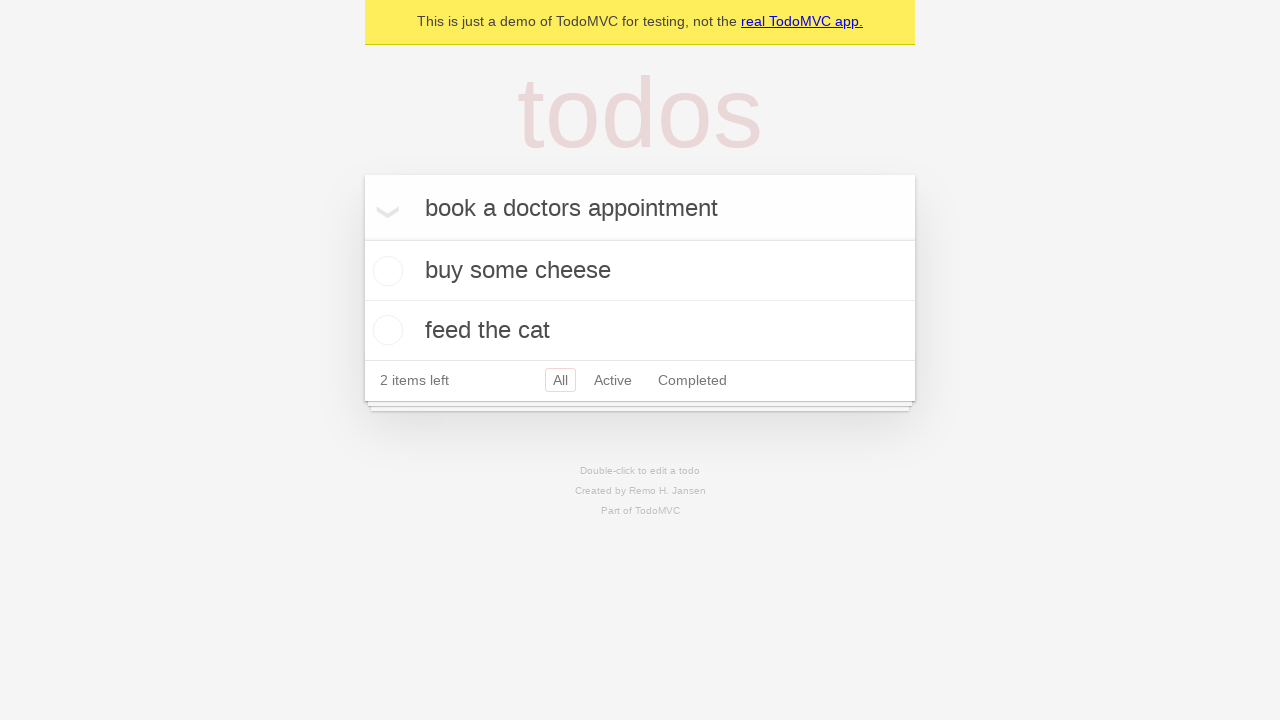

Pressed Enter to create third todo on .new-todo
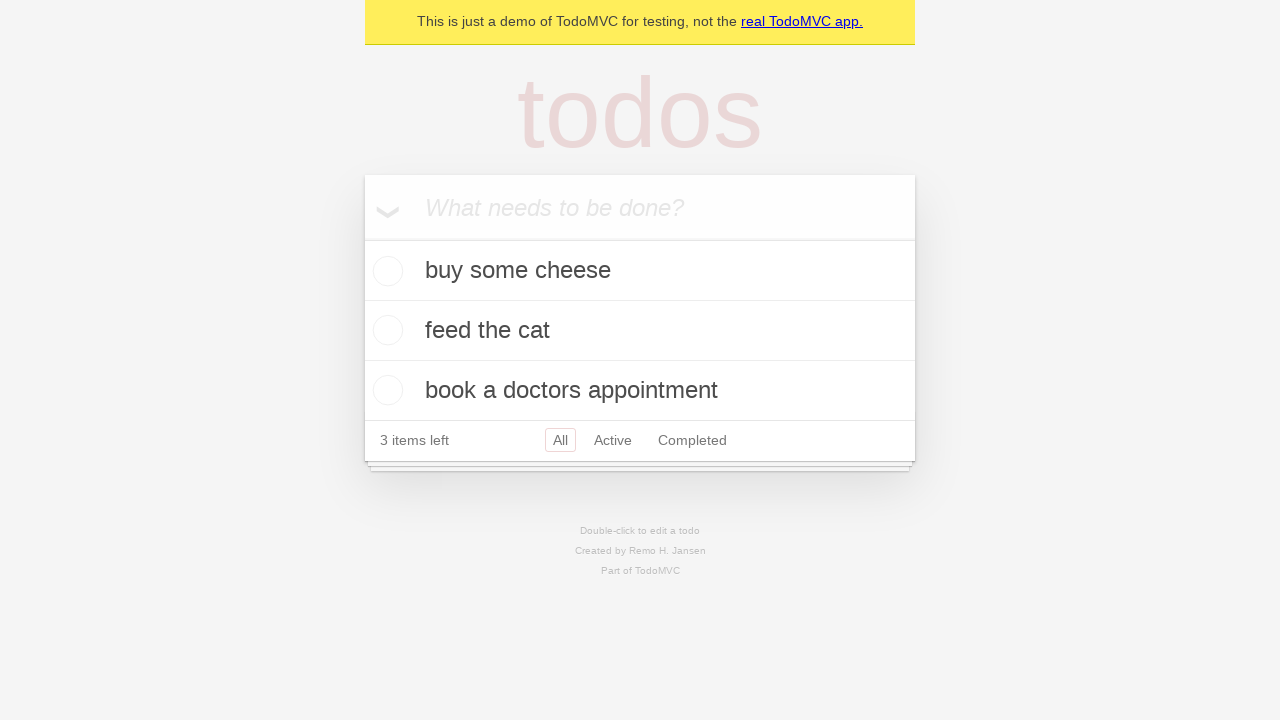

Double-clicked second todo to enter edit mode at (640, 331) on .todo-list li >> nth=1
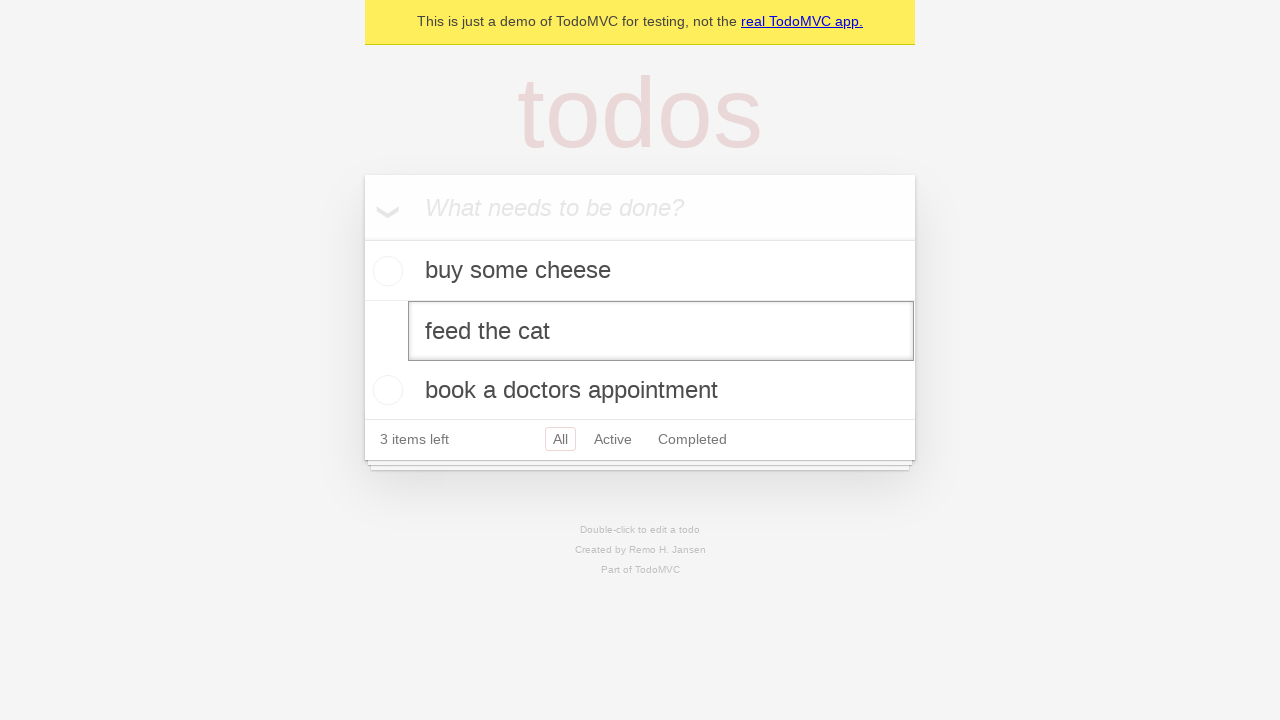

Filled edit field with '    buy some sausages    ' (text with extra whitespace) on .todo-list li >> nth=1 >> .edit
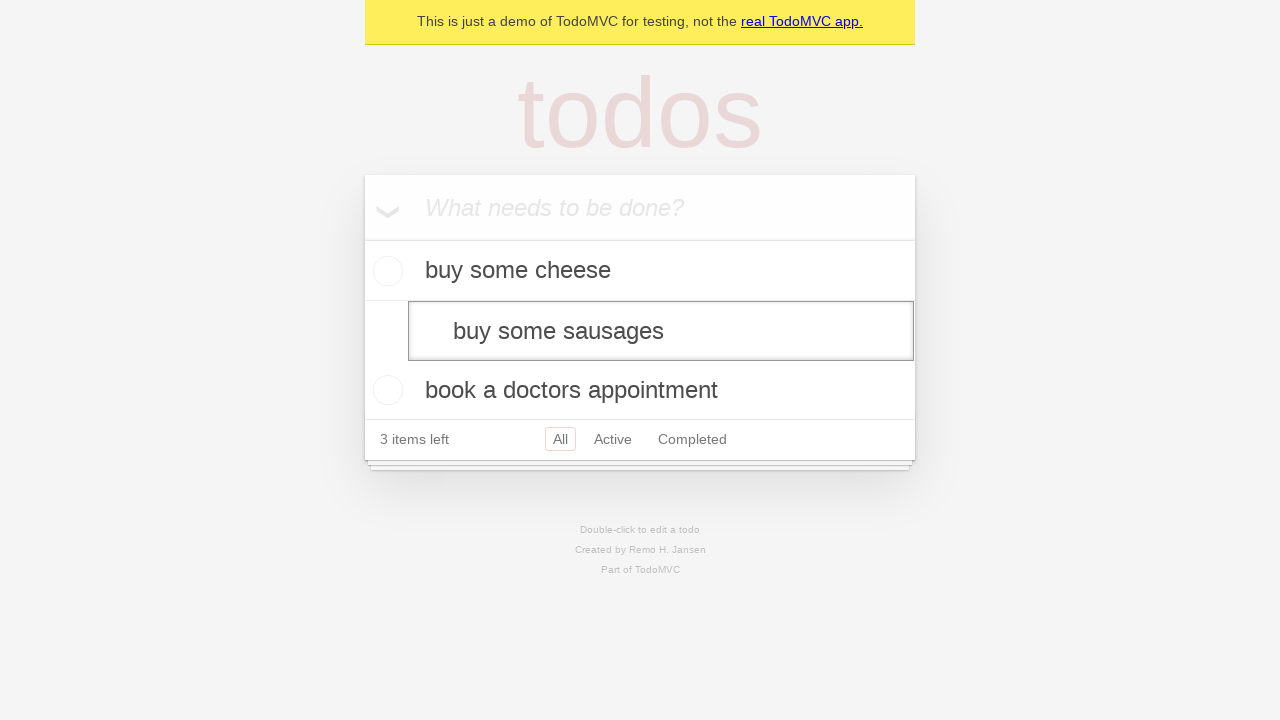

Pressed Enter to save edited todo with whitespace on .todo-list li >> nth=1 >> .edit
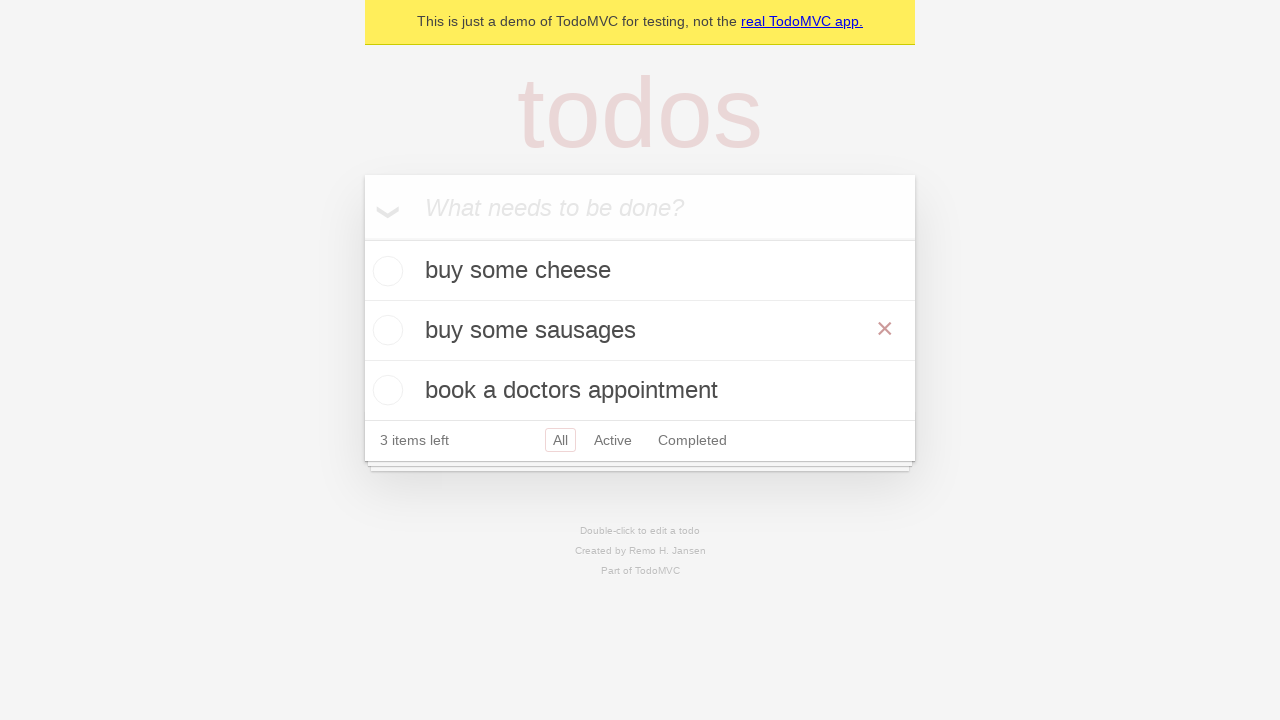

Verified that whitespace was trimmed and 'buy some sausages' was saved to localStorage
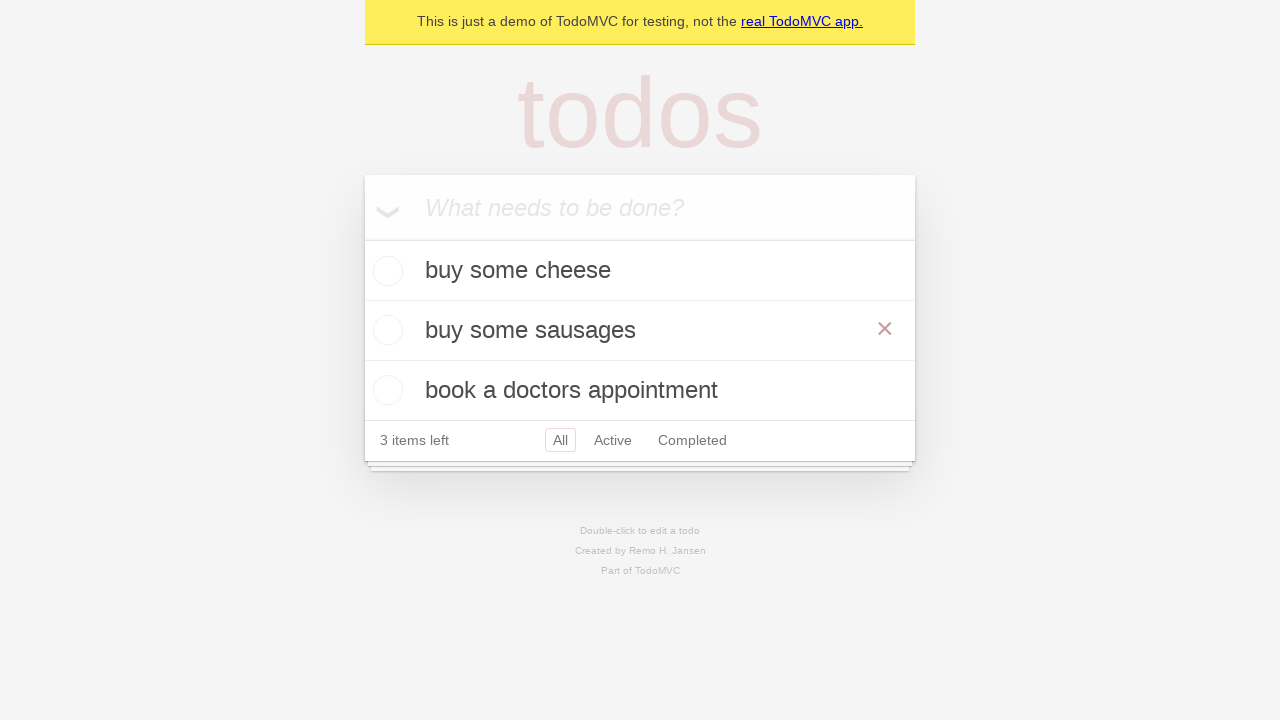

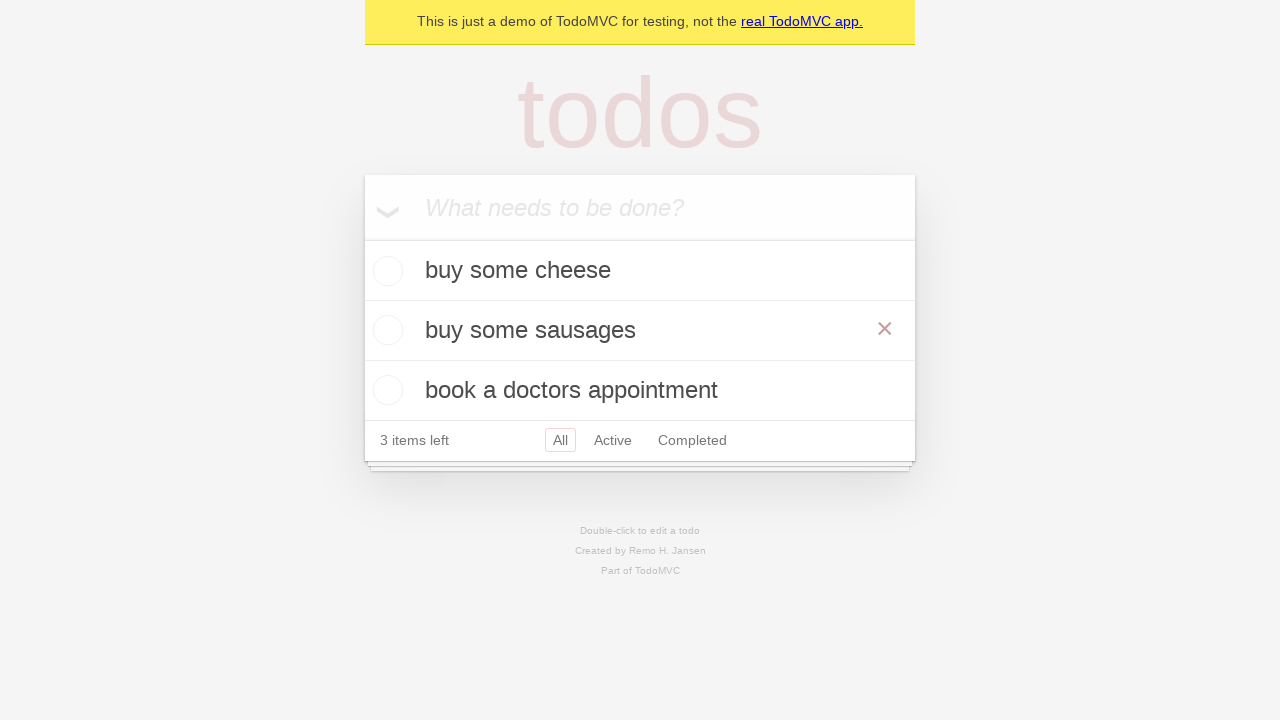